Tests checkbox functionality by clicking a checkbox, verifying it's selected, then unselecting it and verifying the total number of checkboxes on the page

Starting URL: https://rahulshettyacademy.com/AutomationPractice/

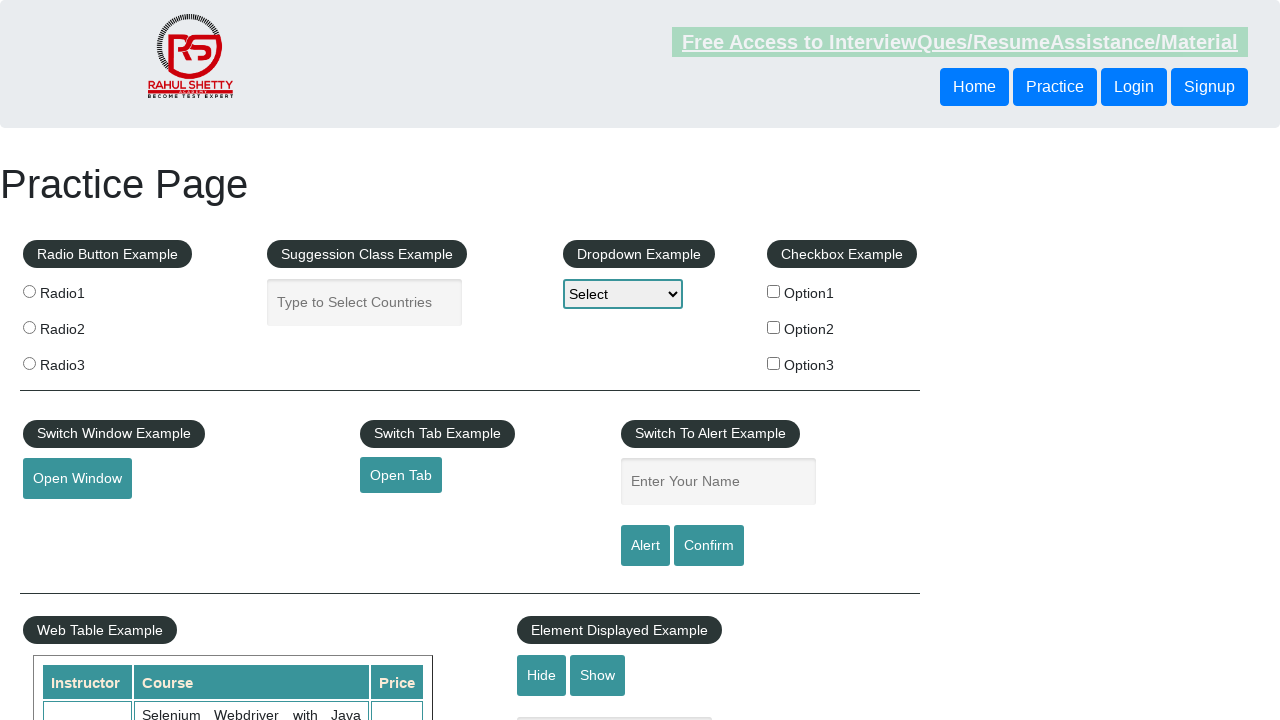

Clicked the first checkbox option at (774, 291) on #checkBoxOption1
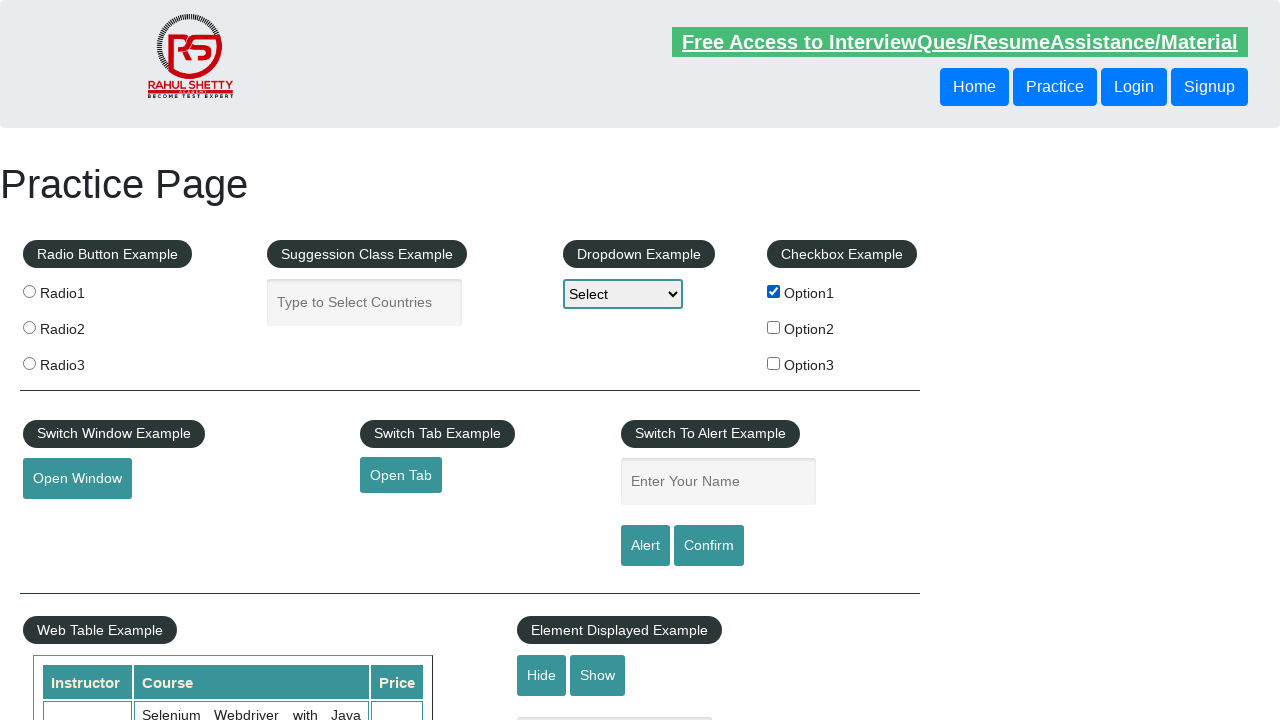

Verified that the first checkbox is selected
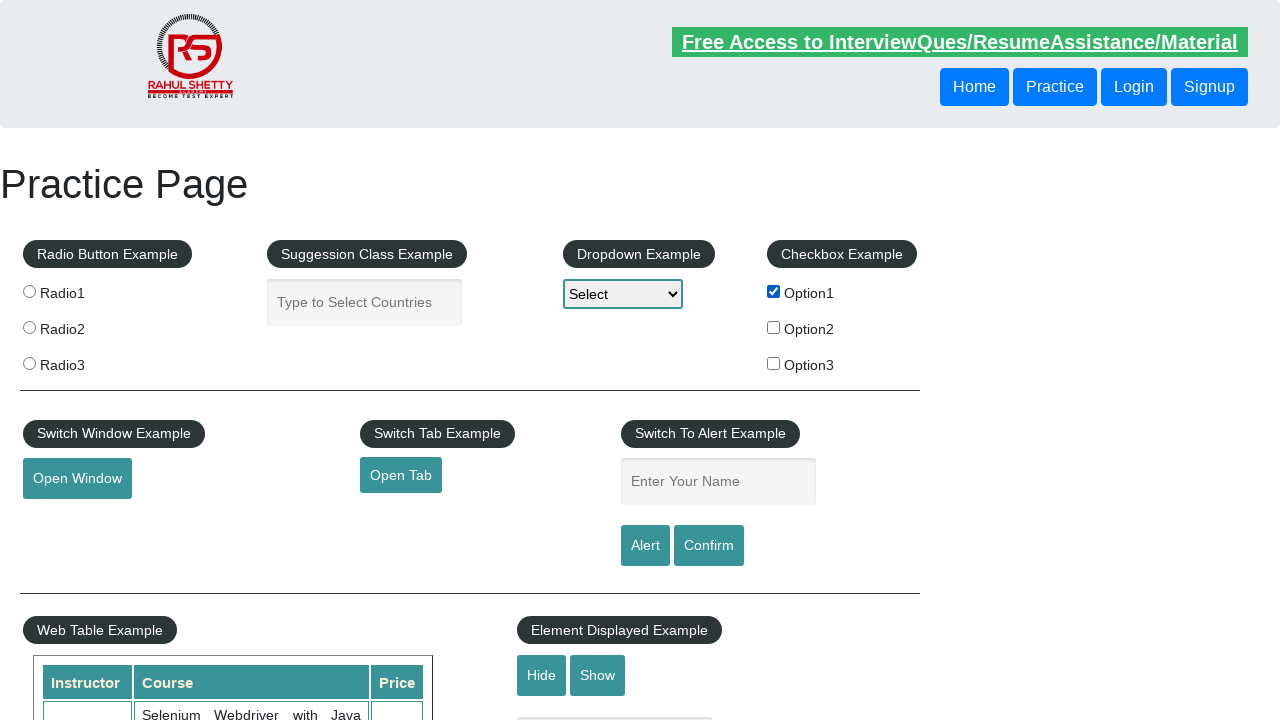

Clicked the first checkbox again to unselect it at (774, 291) on #checkBoxOption1
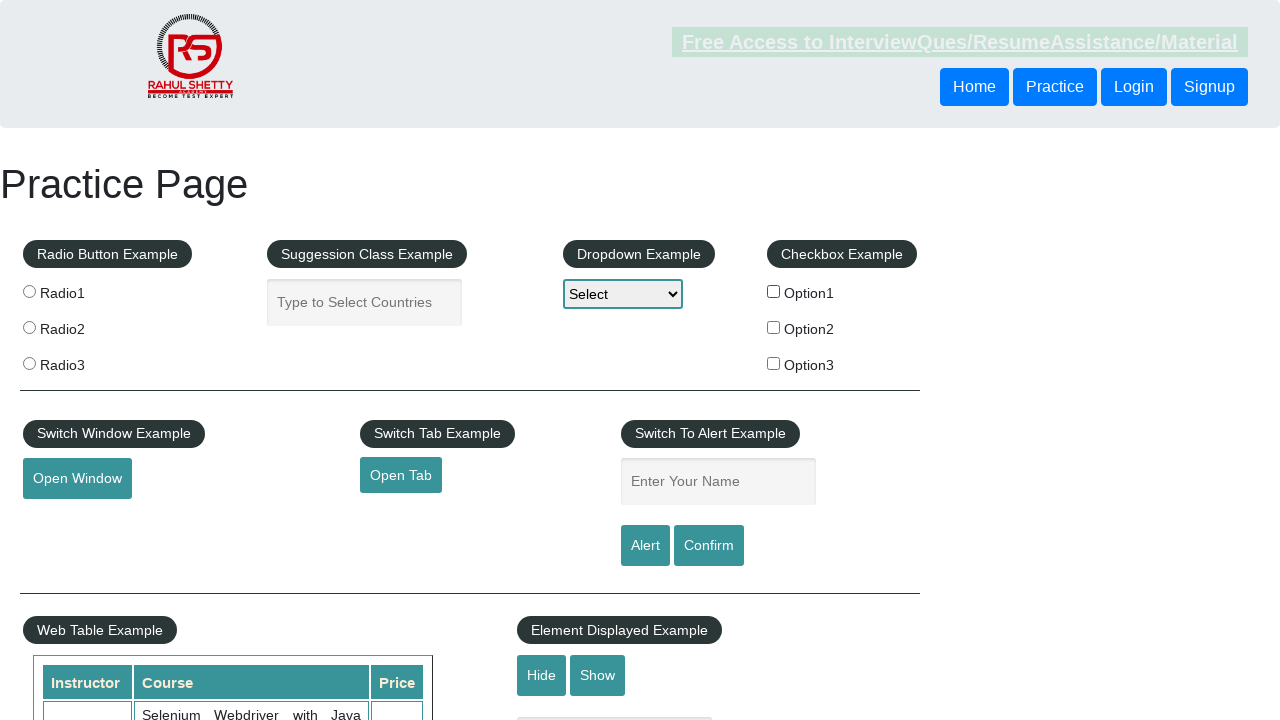

Verified that the first checkbox is no longer selected
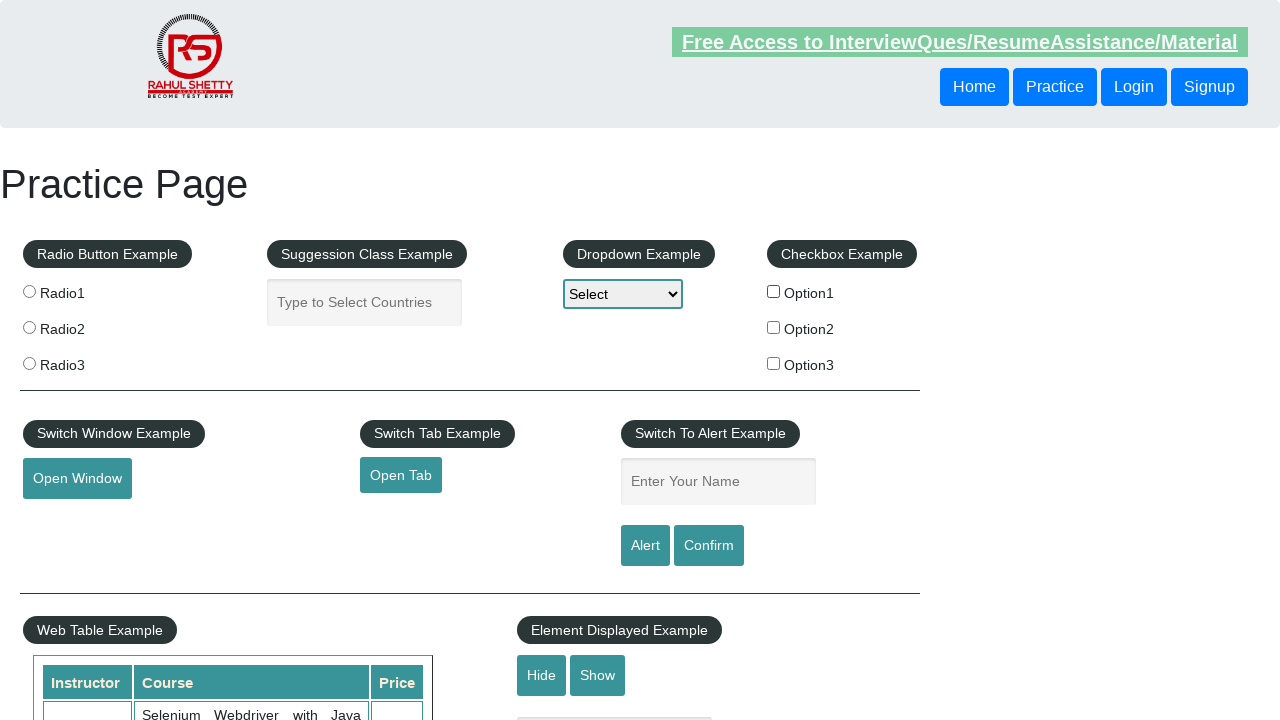

Retrieved all checkboxes from the checkbox-example section
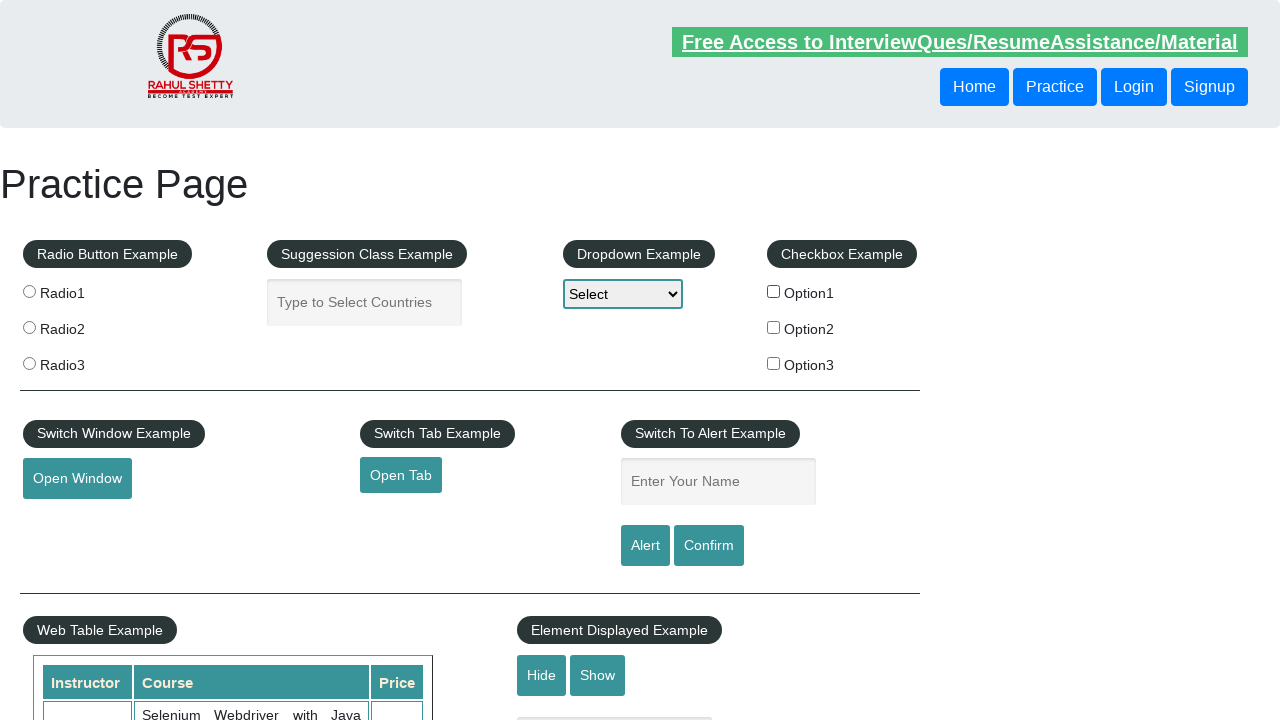

Verified that there are 3 total checkboxes on the page
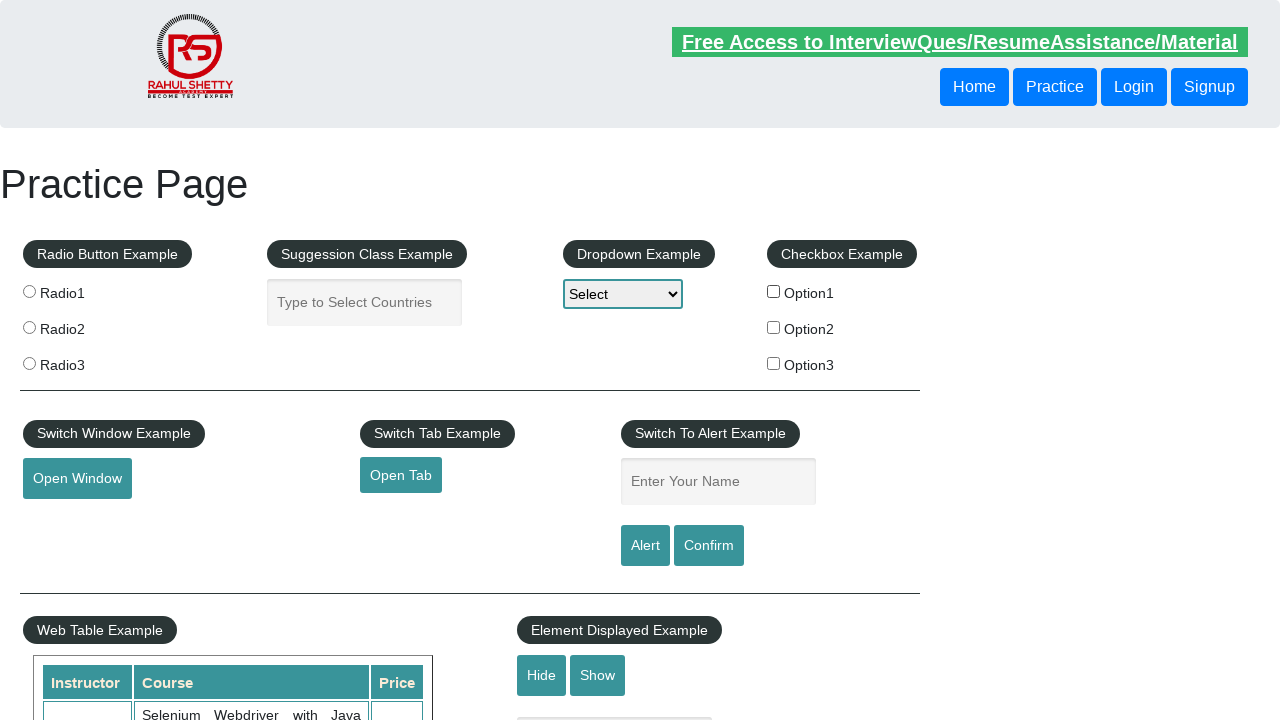

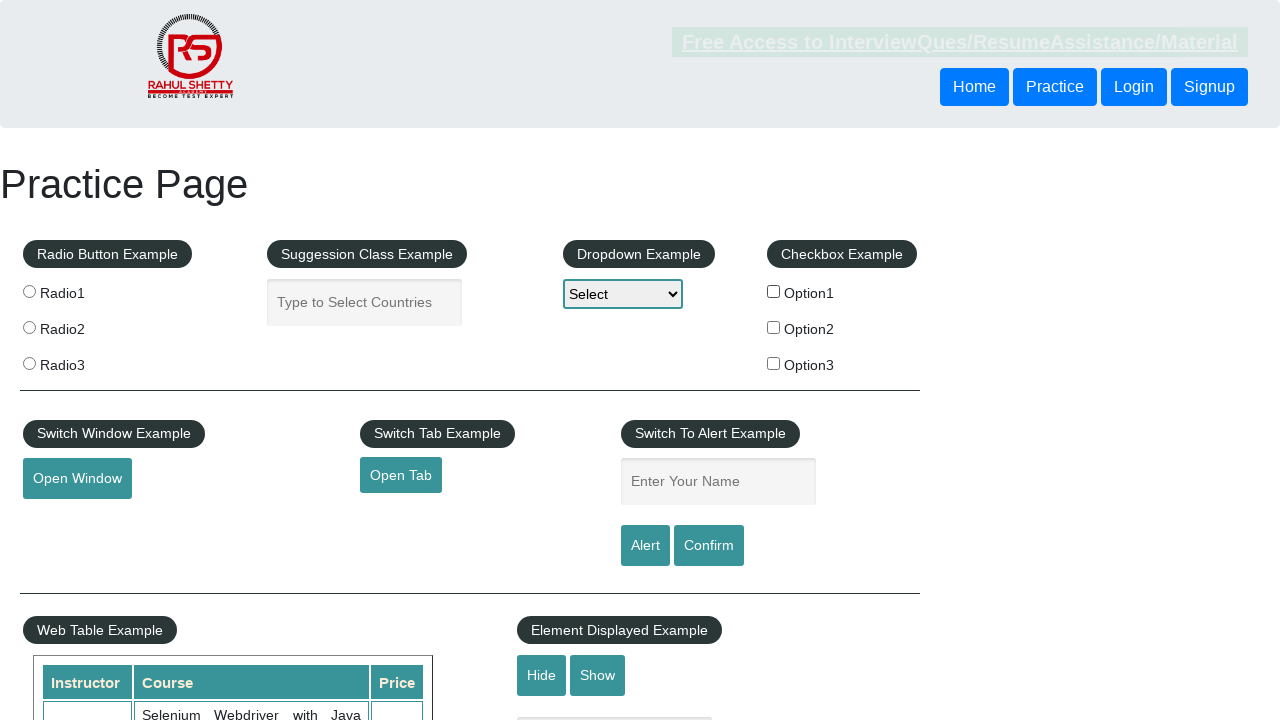